Visits the CESAR School homepage and scrolls to the bottom of the page

Starting URL: https://www.cesar.school/

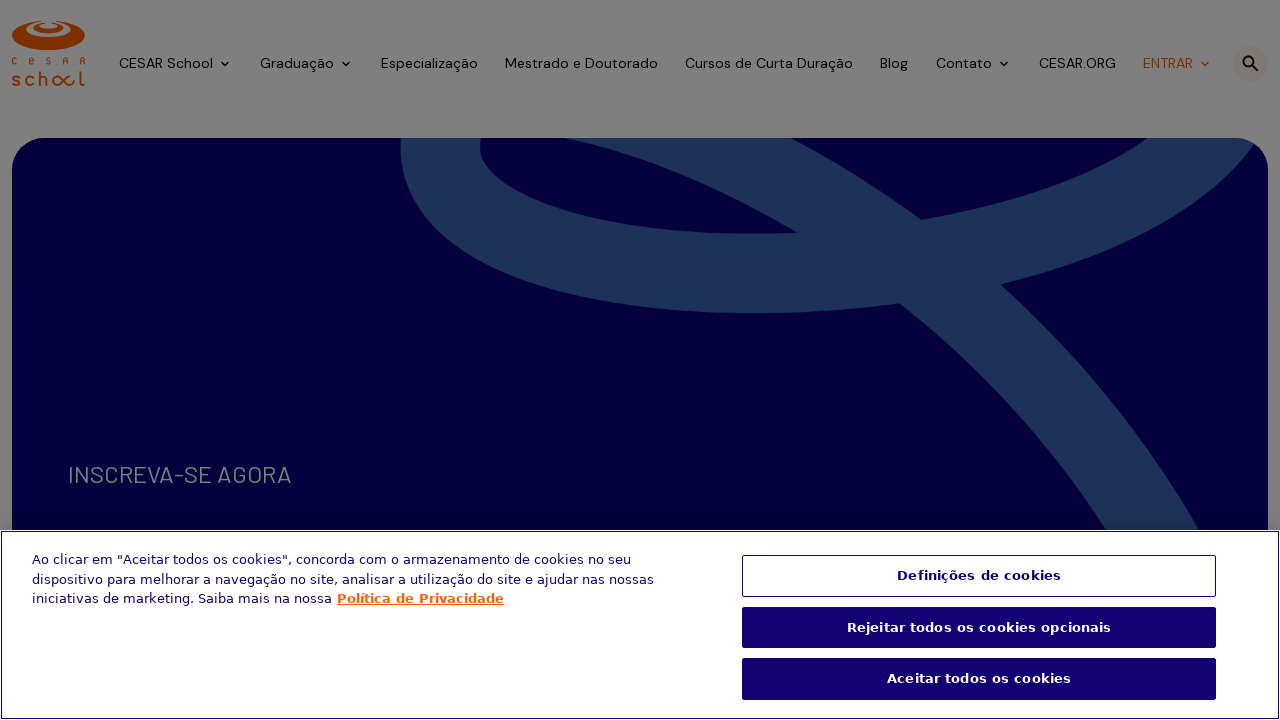

Navigated to CESAR School homepage
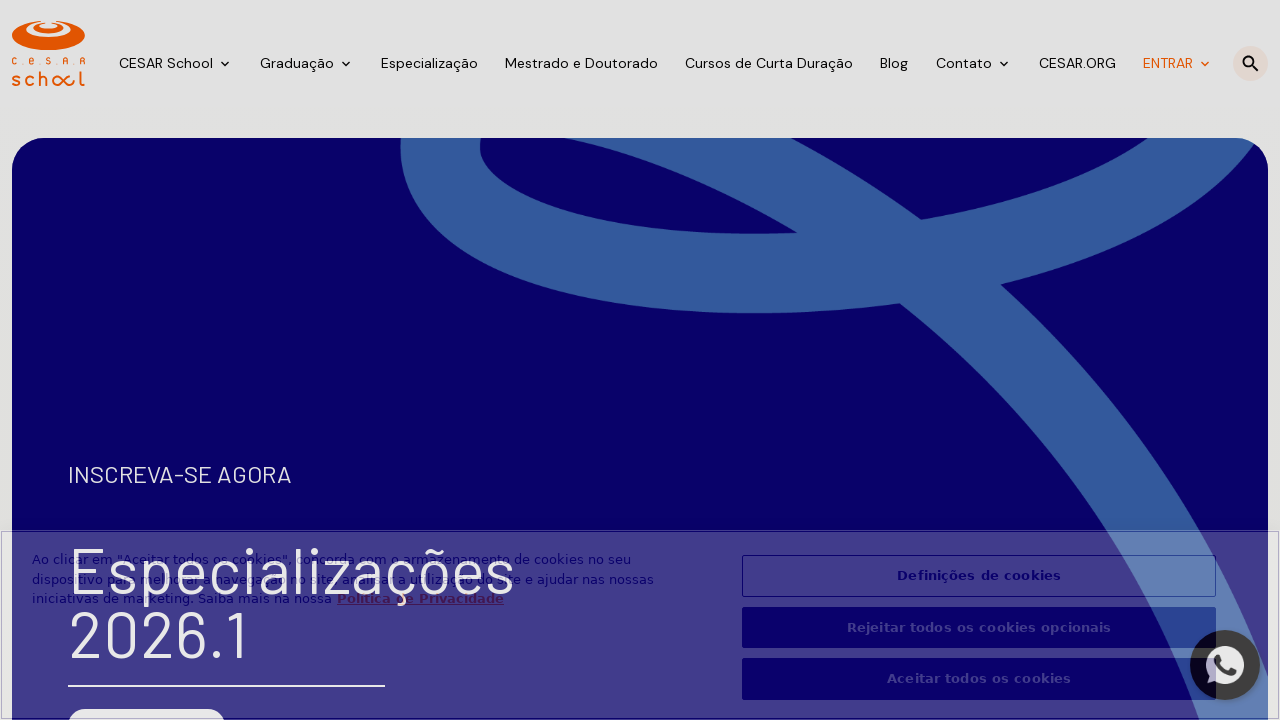

Scrolled to the bottom of the page
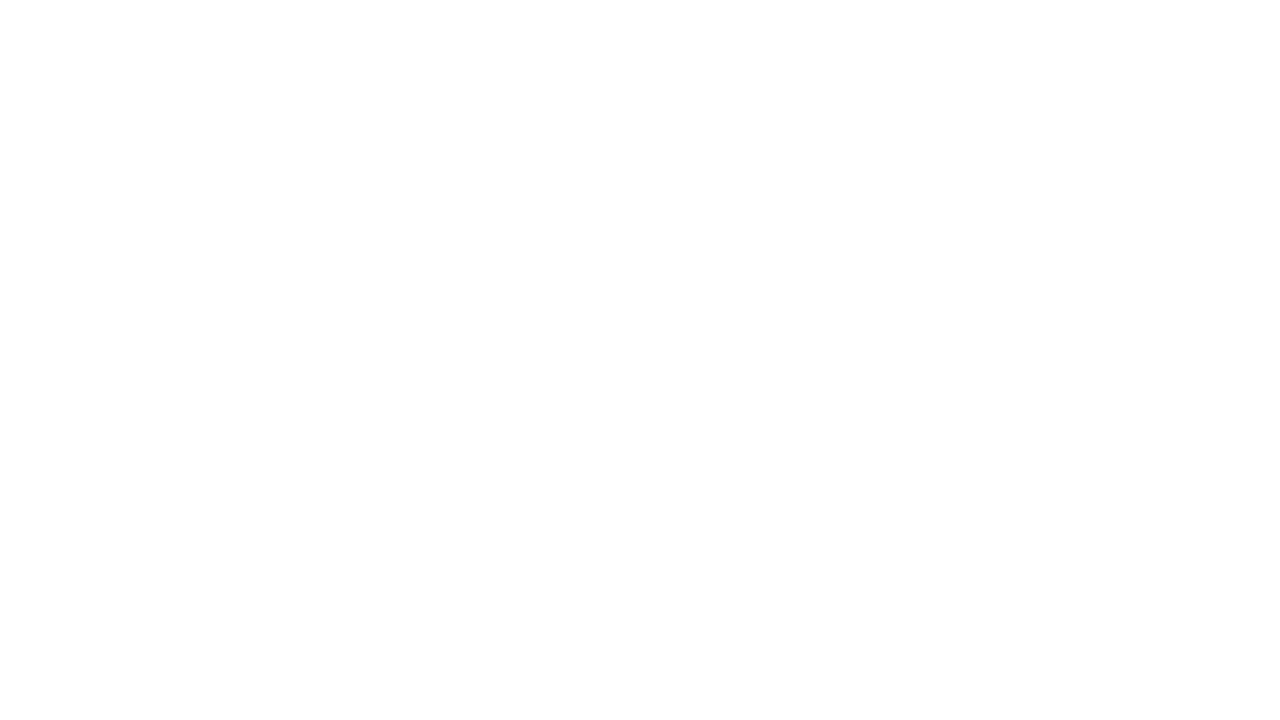

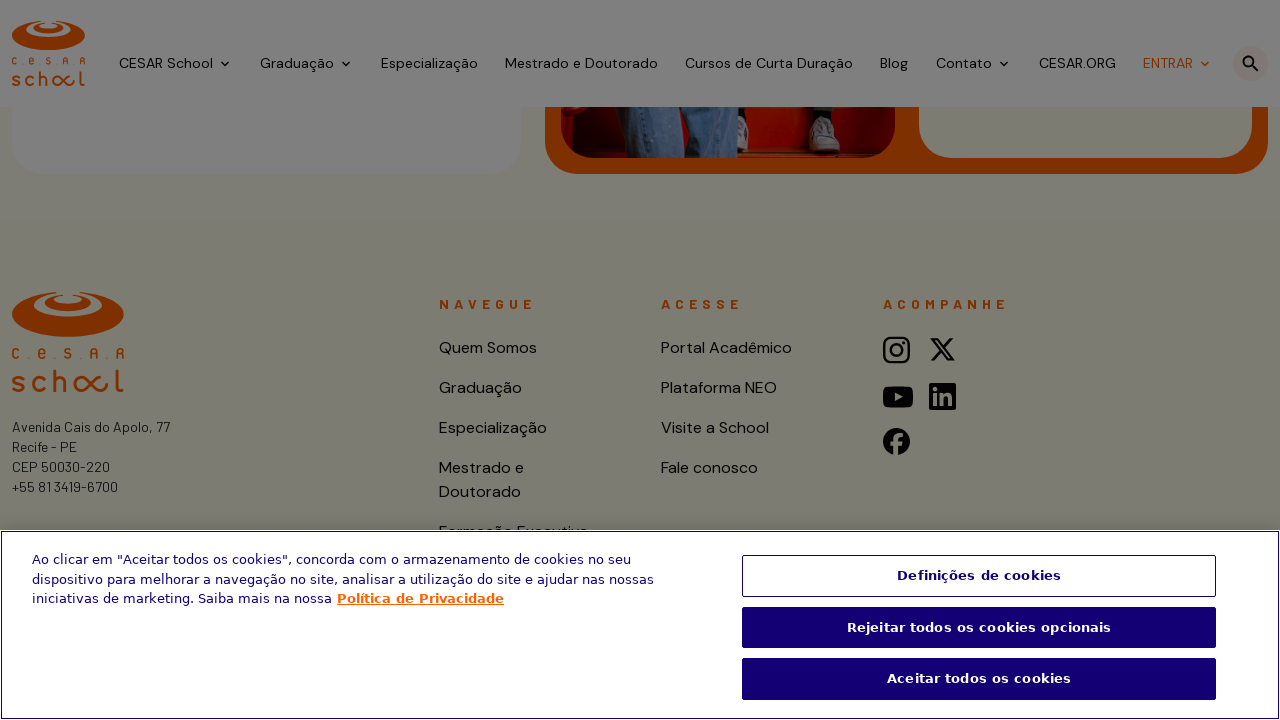